Tests slider functionality by dragging the jQuery UI slider element horizontally to move it from its initial position

Starting URL: http://jqueryui.com/resources/demos/slider/default.html

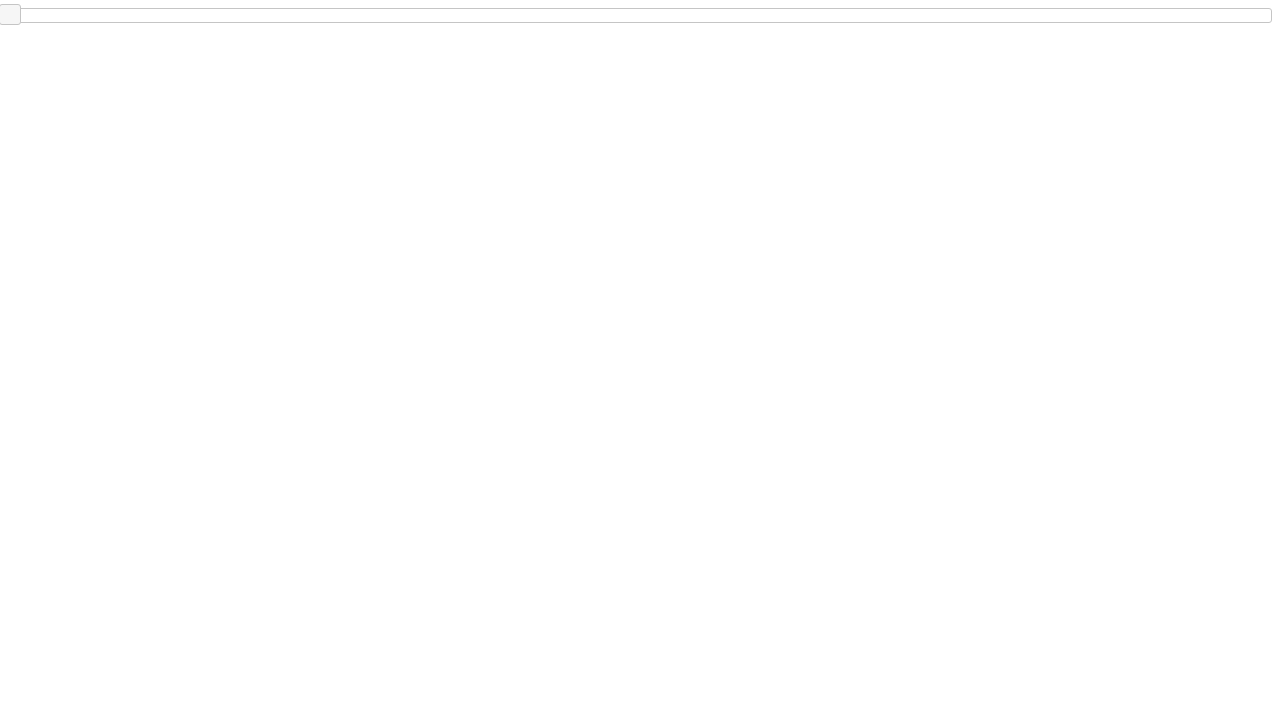

Waited for slider element to be visible
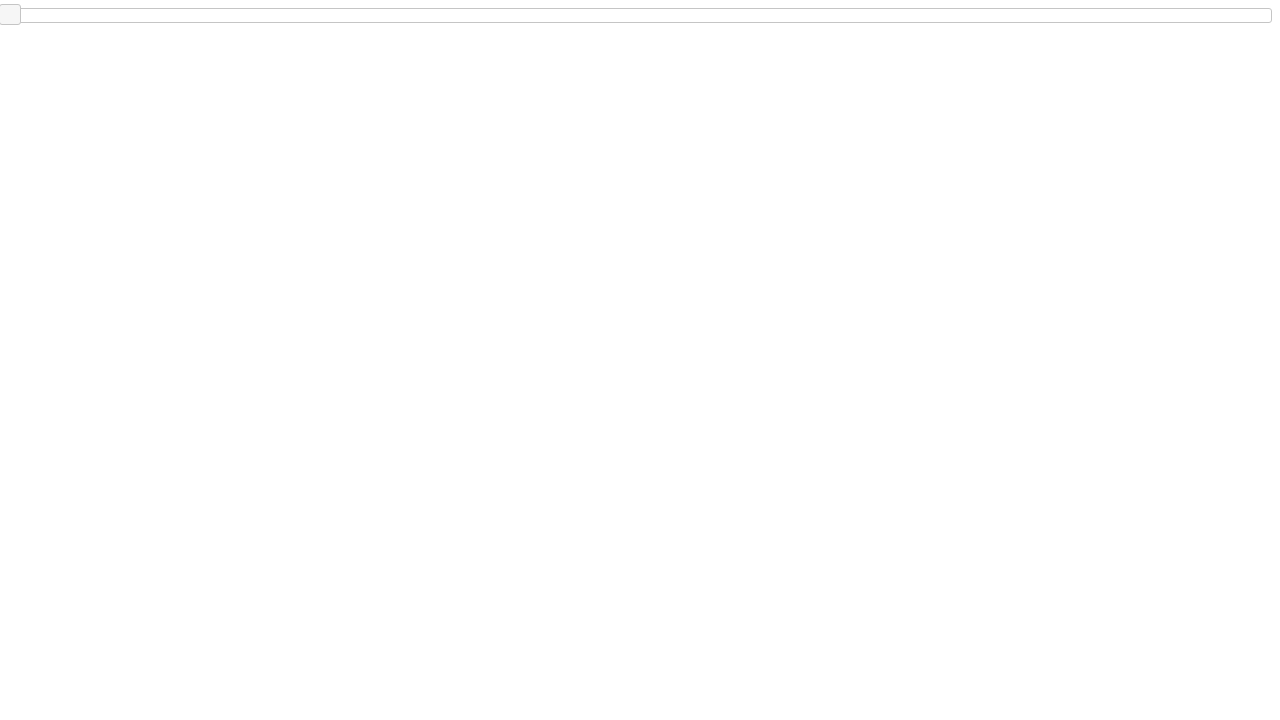

Retrieved slider bounding box for drag calculation
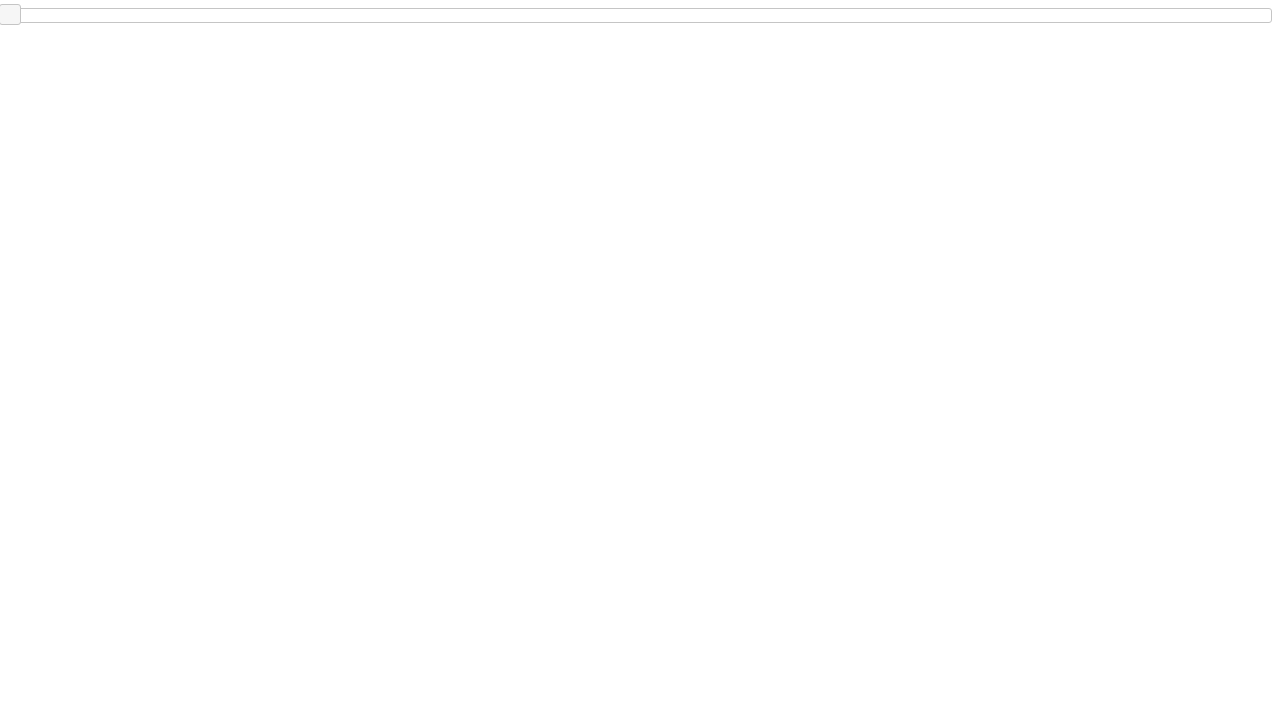

Moved mouse to center of slider at (640, 15)
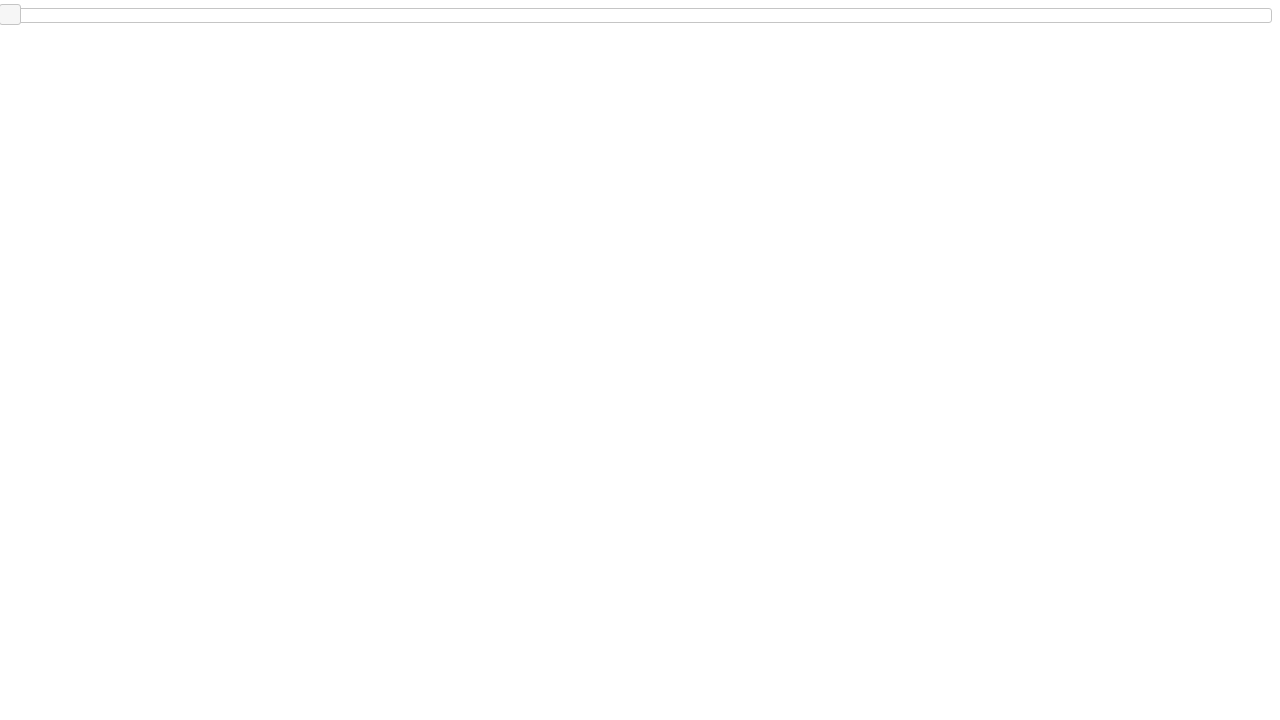

Pressed mouse button down on slider at (640, 15)
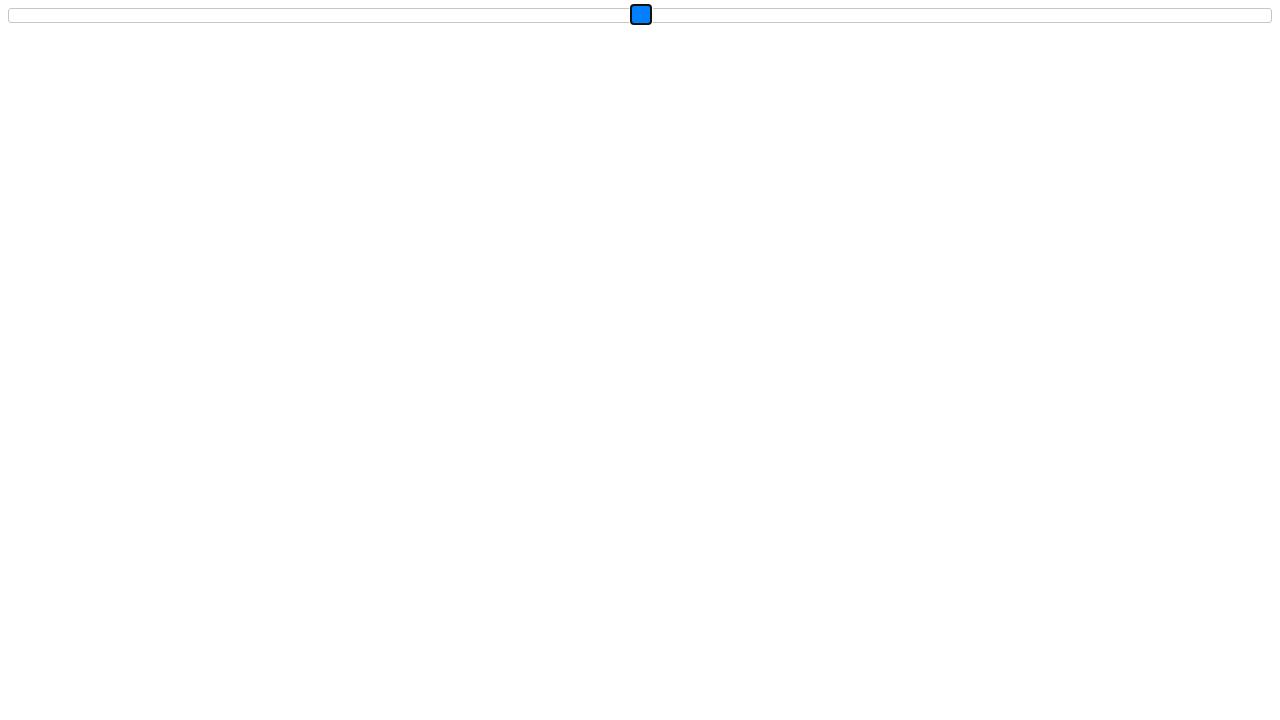

Dragged slider handle 100 pixels to the right at (740, 15)
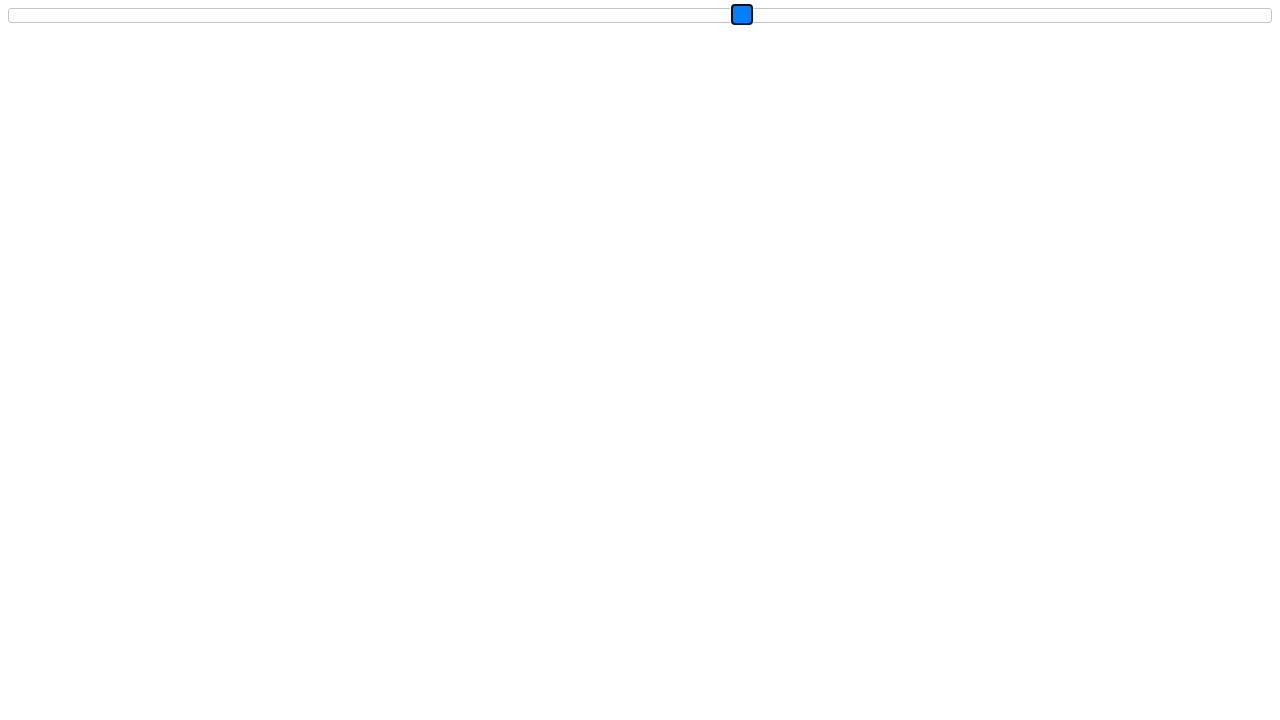

Released mouse button to complete slider drag at (740, 15)
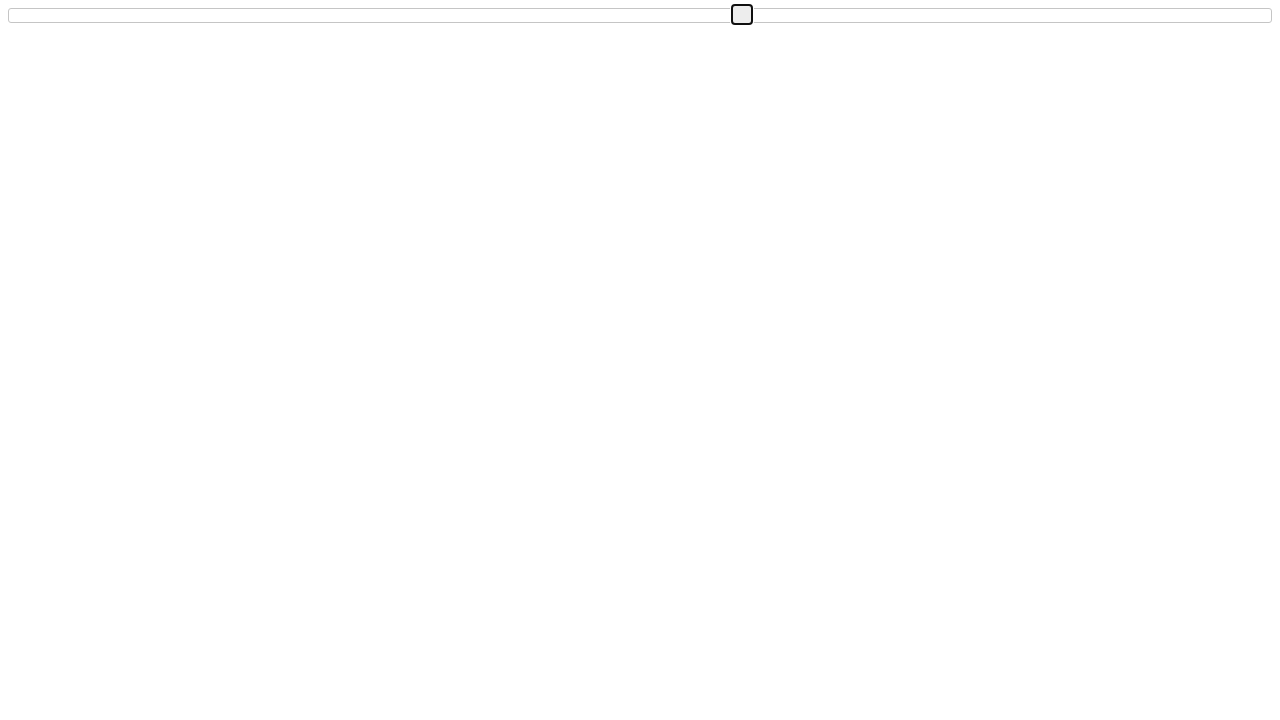

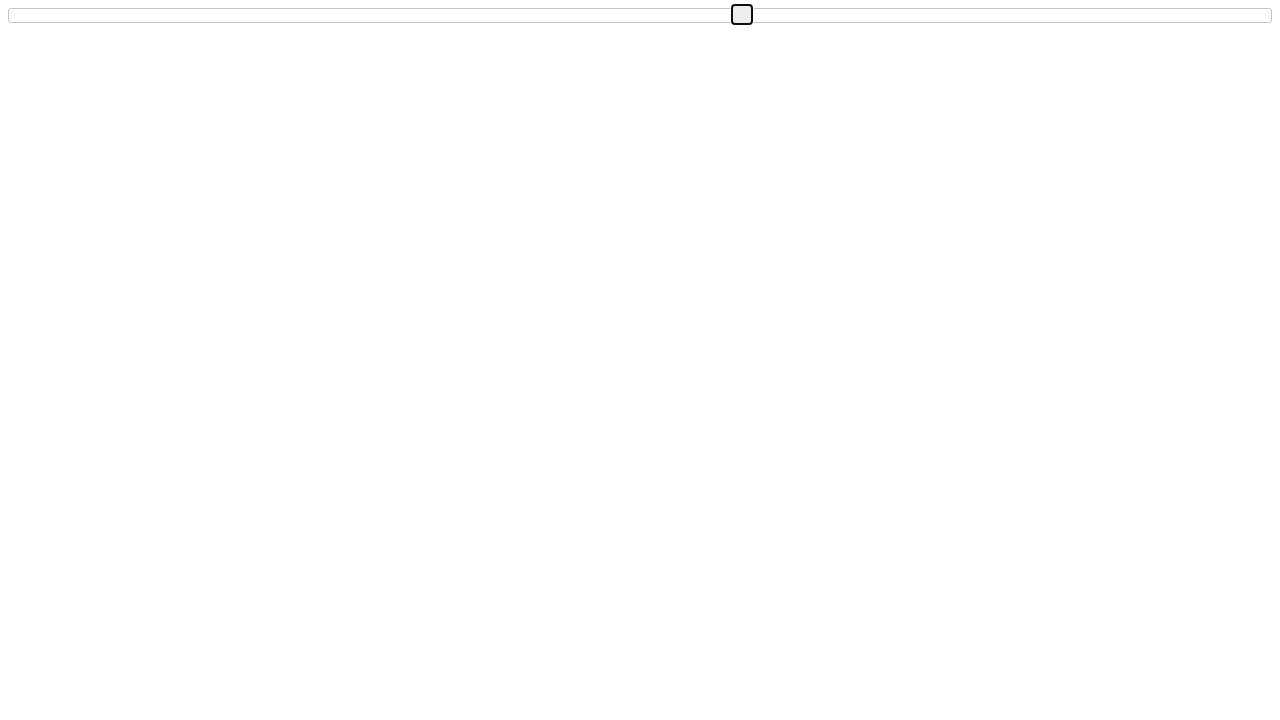